Tests a practice e-commerce form by filling in name, email, password fields, checking a checkbox, selecting an employment status radio button, entering date of birth, and submitting the form to verify success message.

Starting URL: https://rahulshettyacademy.com/angularpractice/

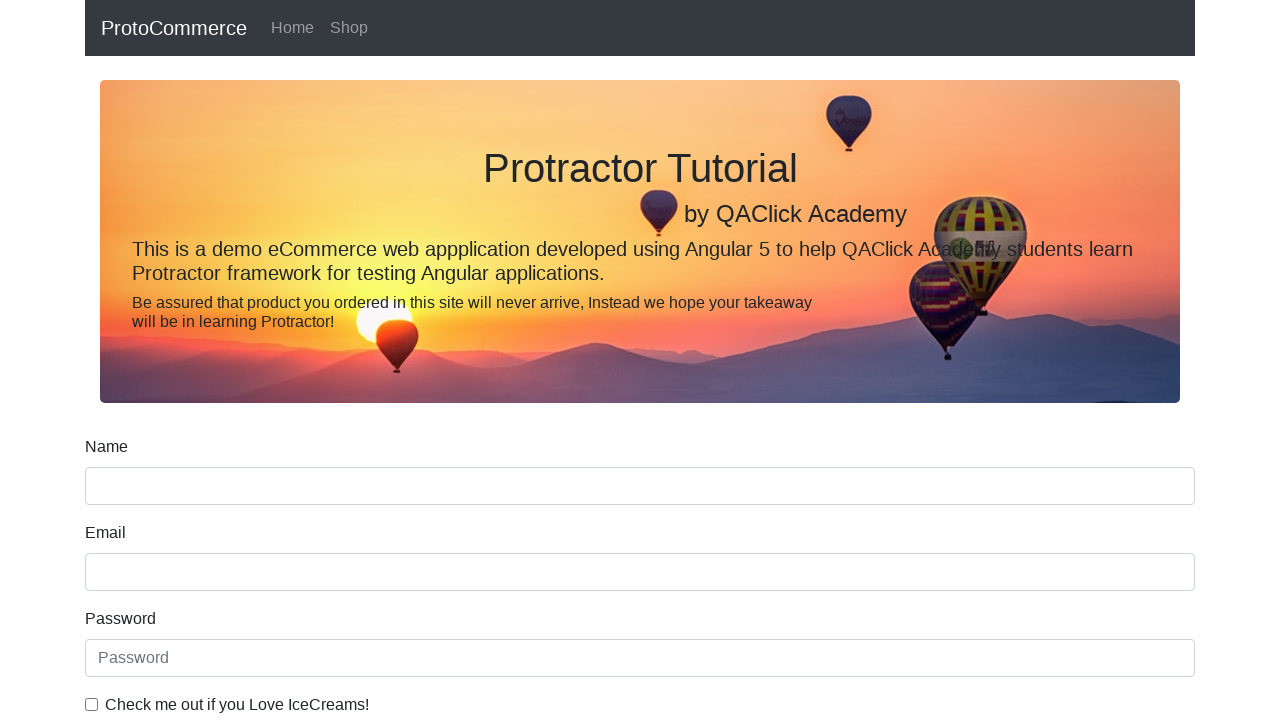

Filled name field with 'Kishan Loriya' on //label[text()='Name']/following-sibling::input
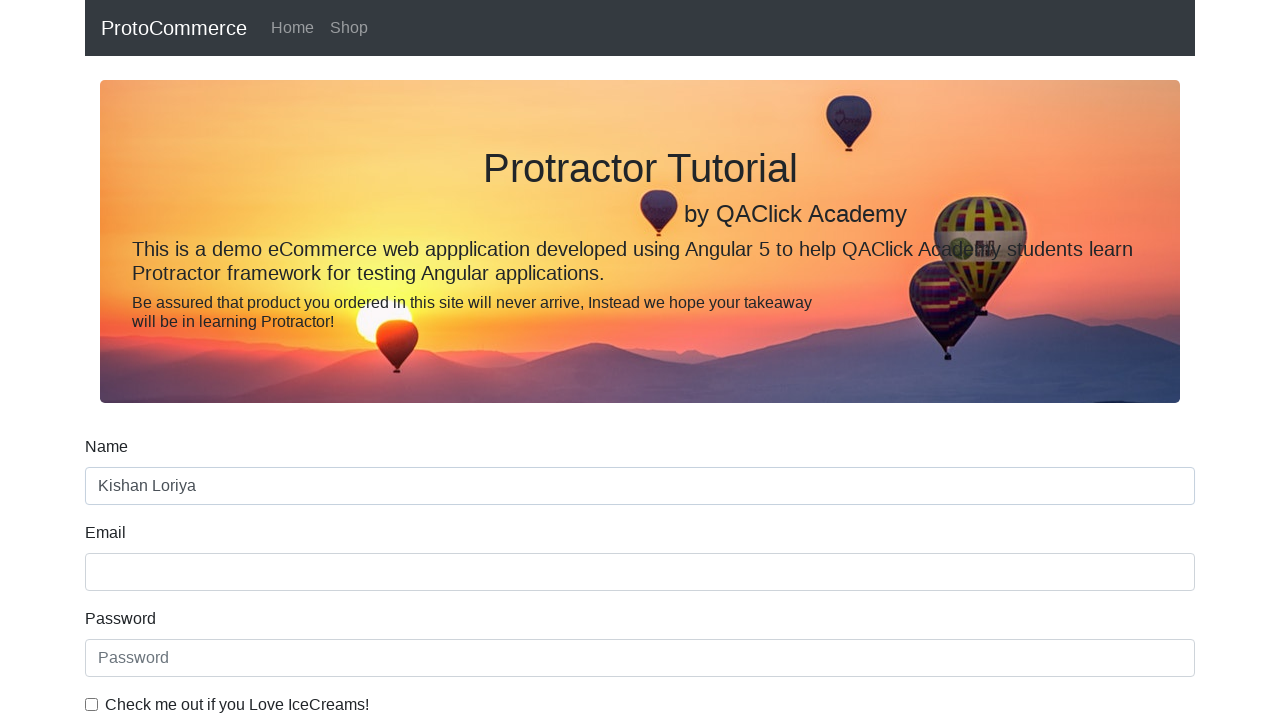

Filled email field with 'kishan@patelinc.com' on input[name='email']
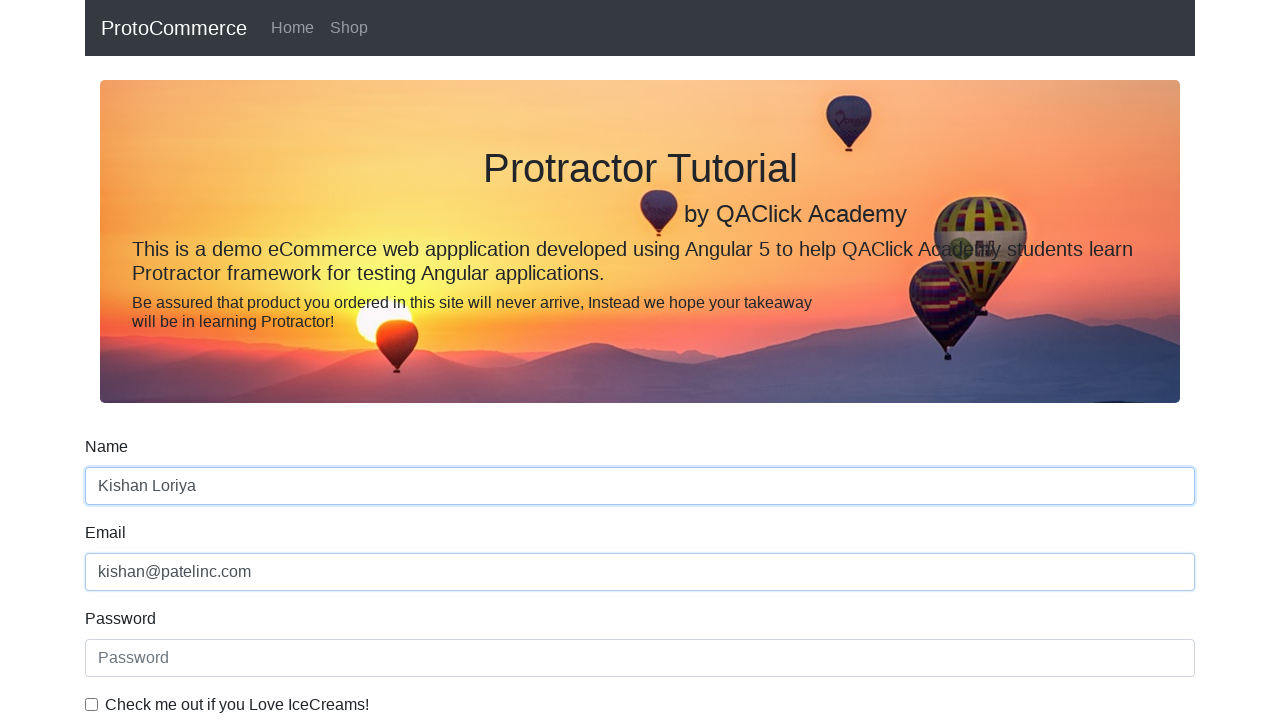

Filled password field with 'TestPass123' on #exampleInputPassword1
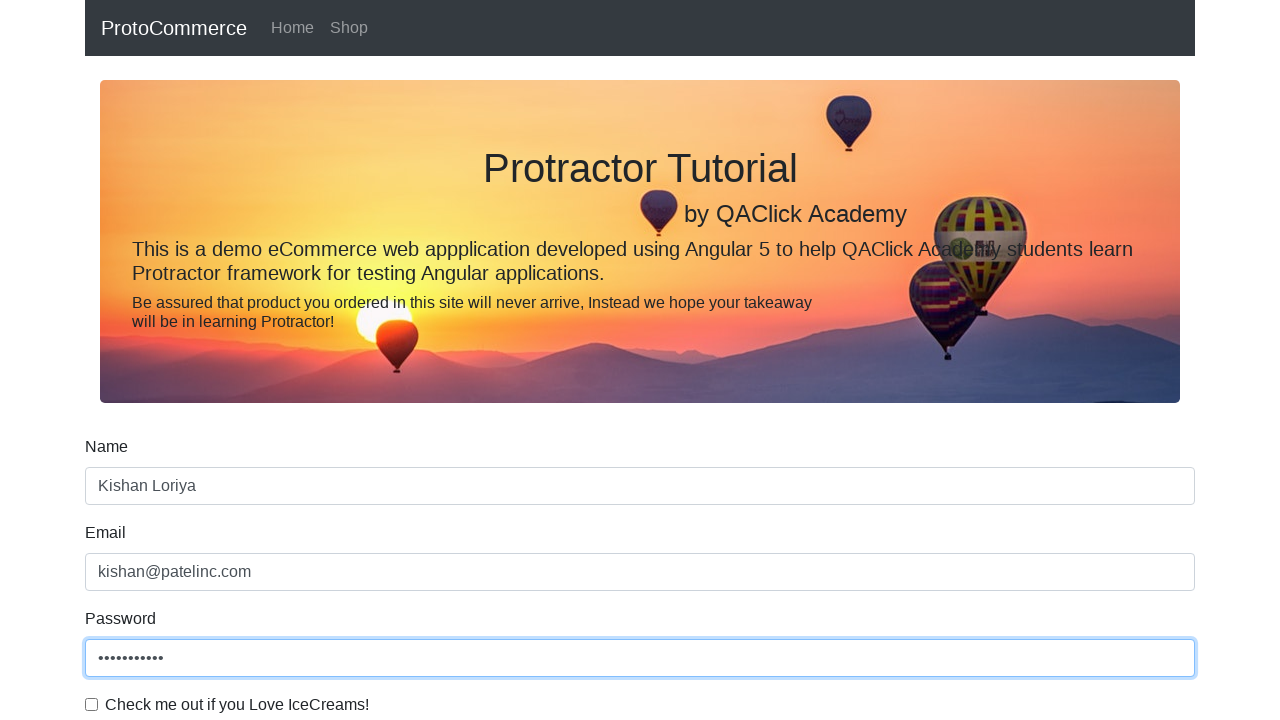

Checked the checkbox for agreement at (92, 704) on #exampleCheck1
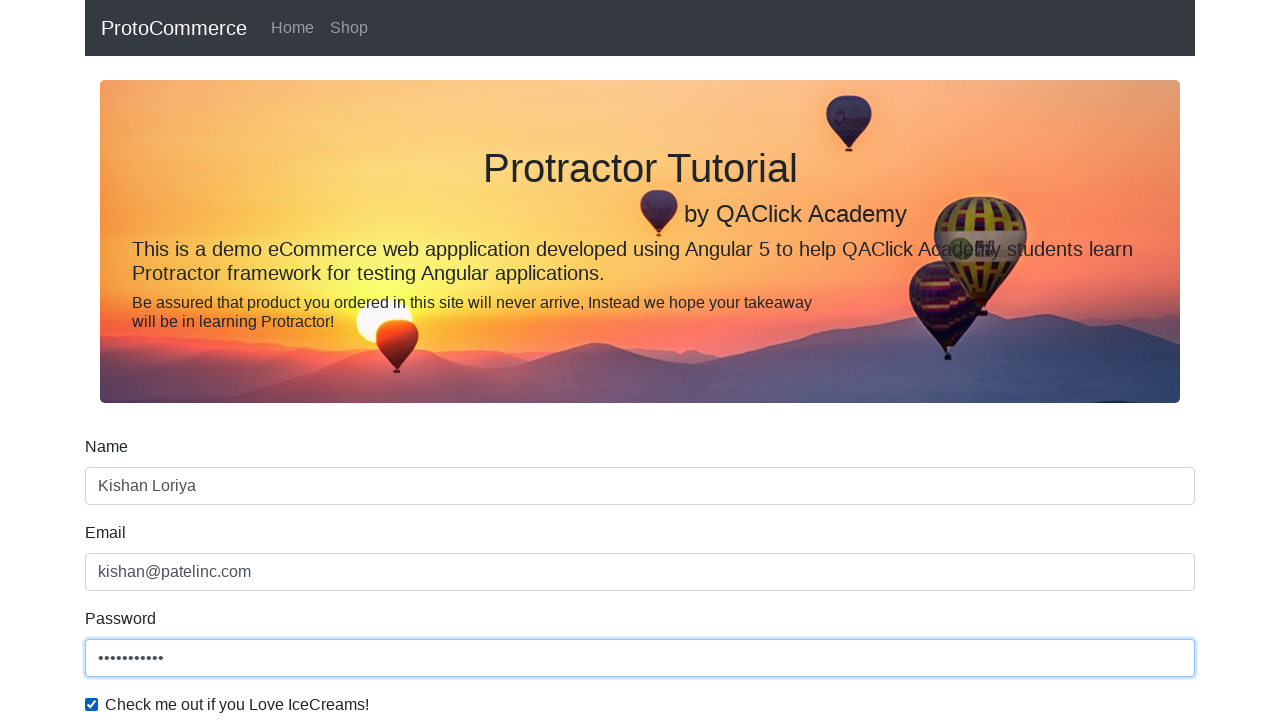

Selected 'Employed' employment status at (326, 360) on #inlineRadio2
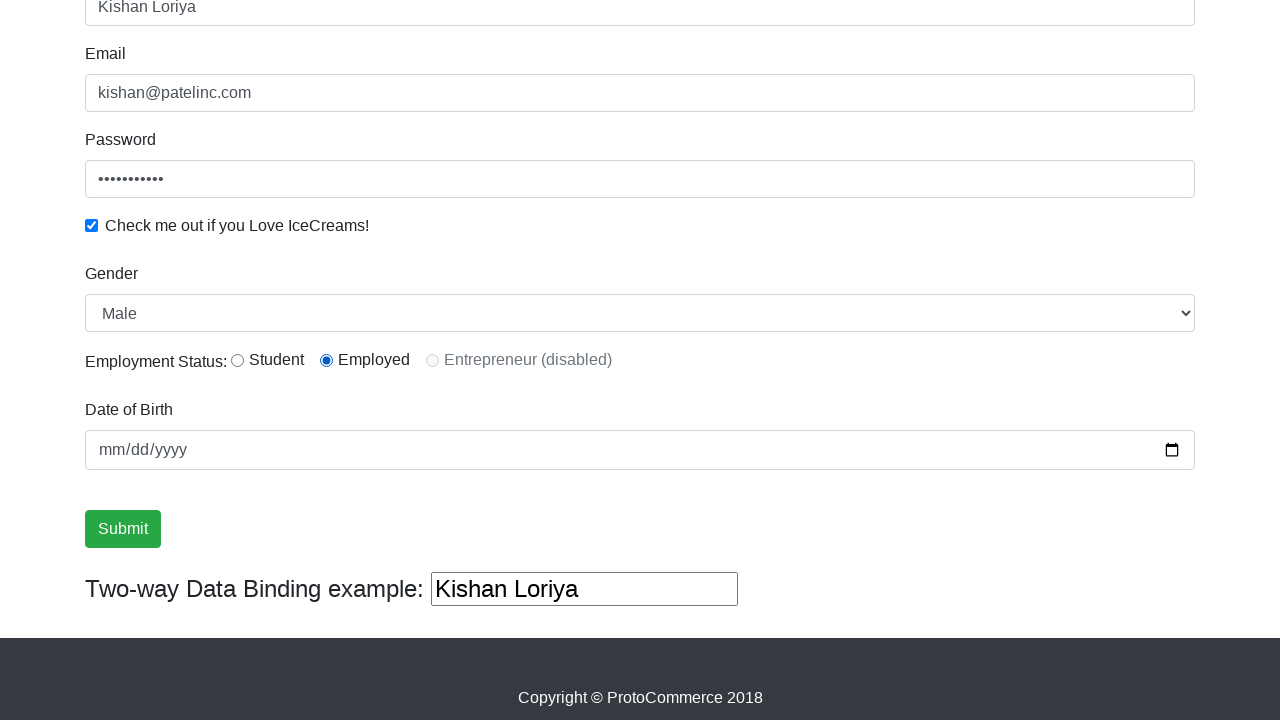

Filled date of birth field with '1996-02-29' on //label[text()='Date of Birth']/following-sibling::input
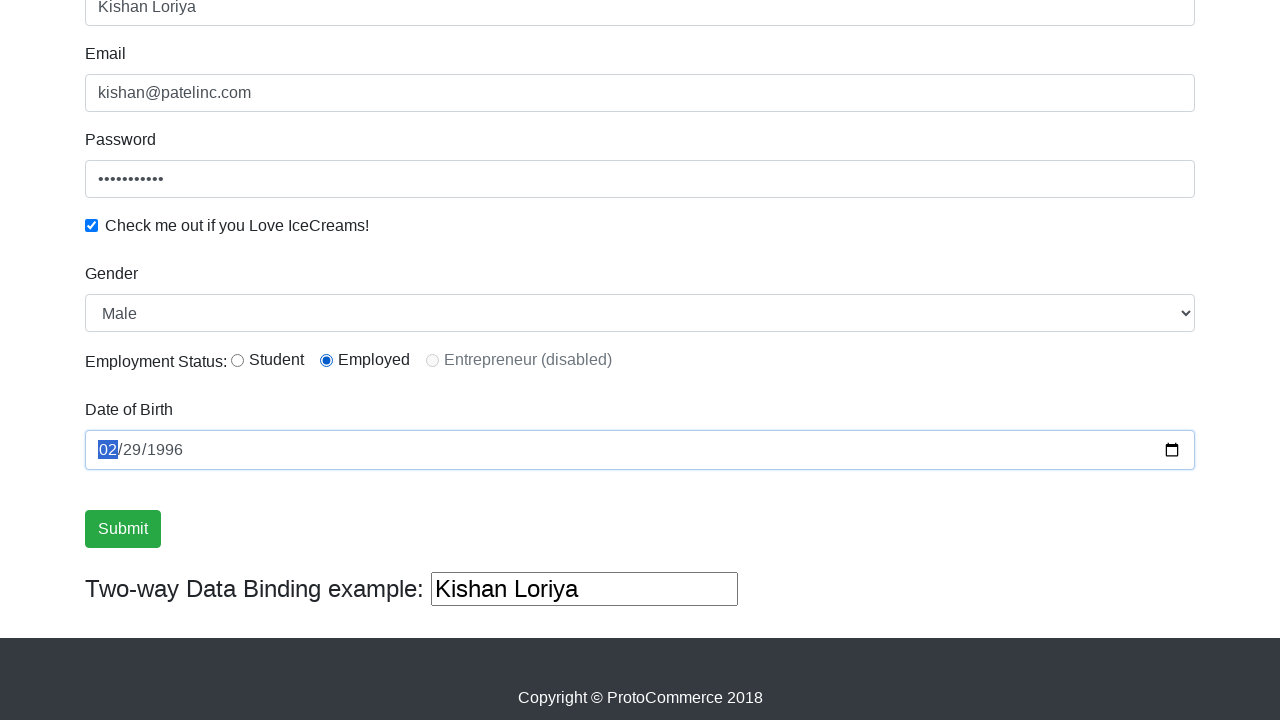

Clicked submit button to submit the form at (123, 529) on input.btn.btn-success
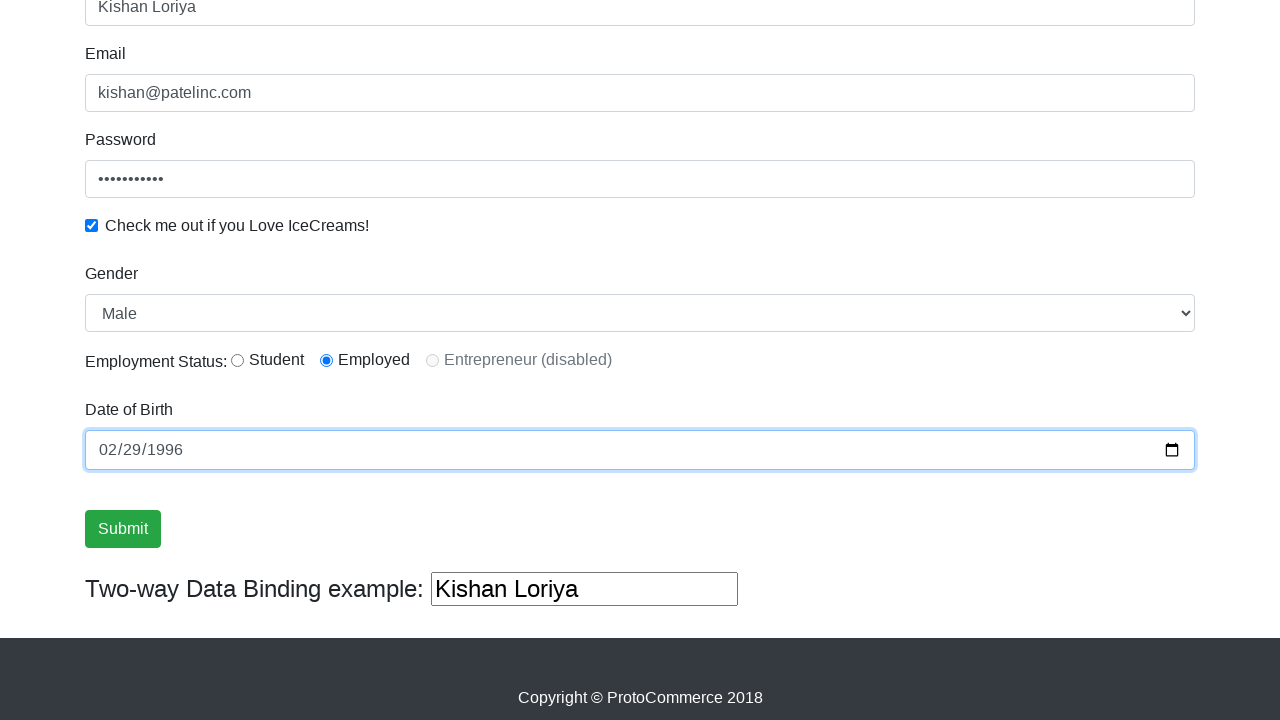

Success message appeared confirming form submission
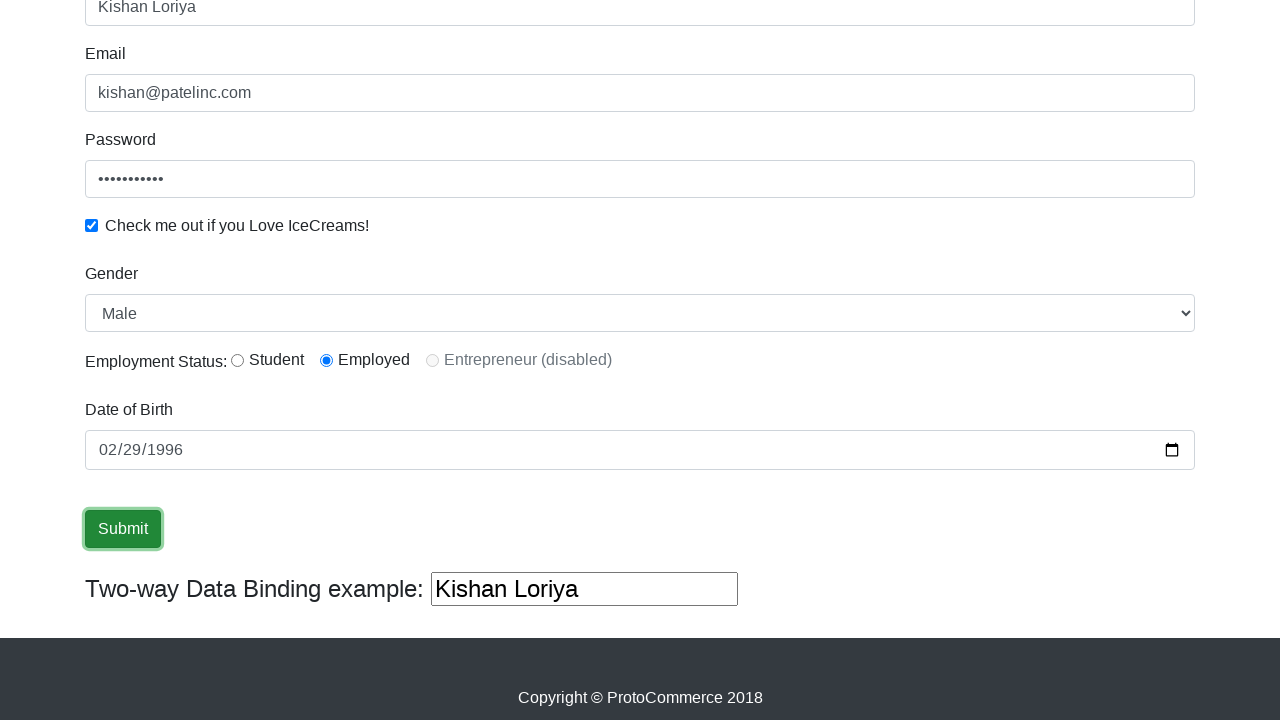

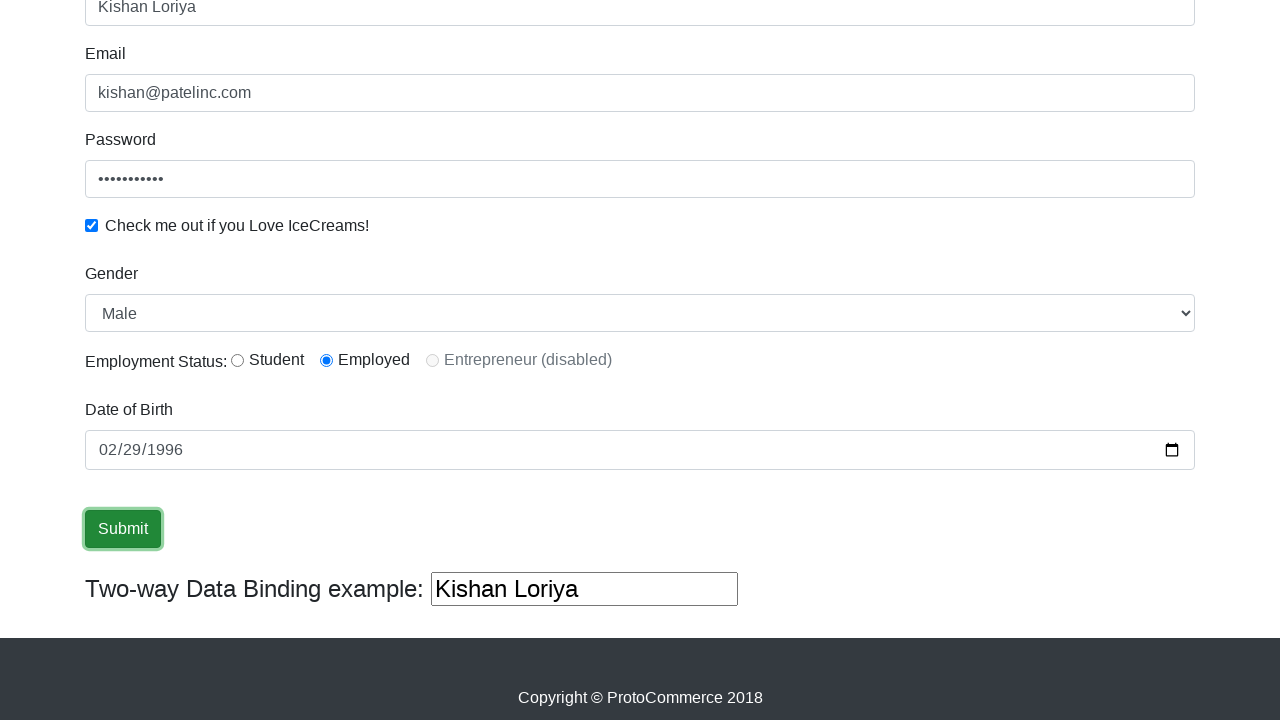